Tests alert handling by navigating to a specific alert type tab, triggering an alert, and dismissing it

Starting URL: https://demo.automationtesting.in/Alerts.html

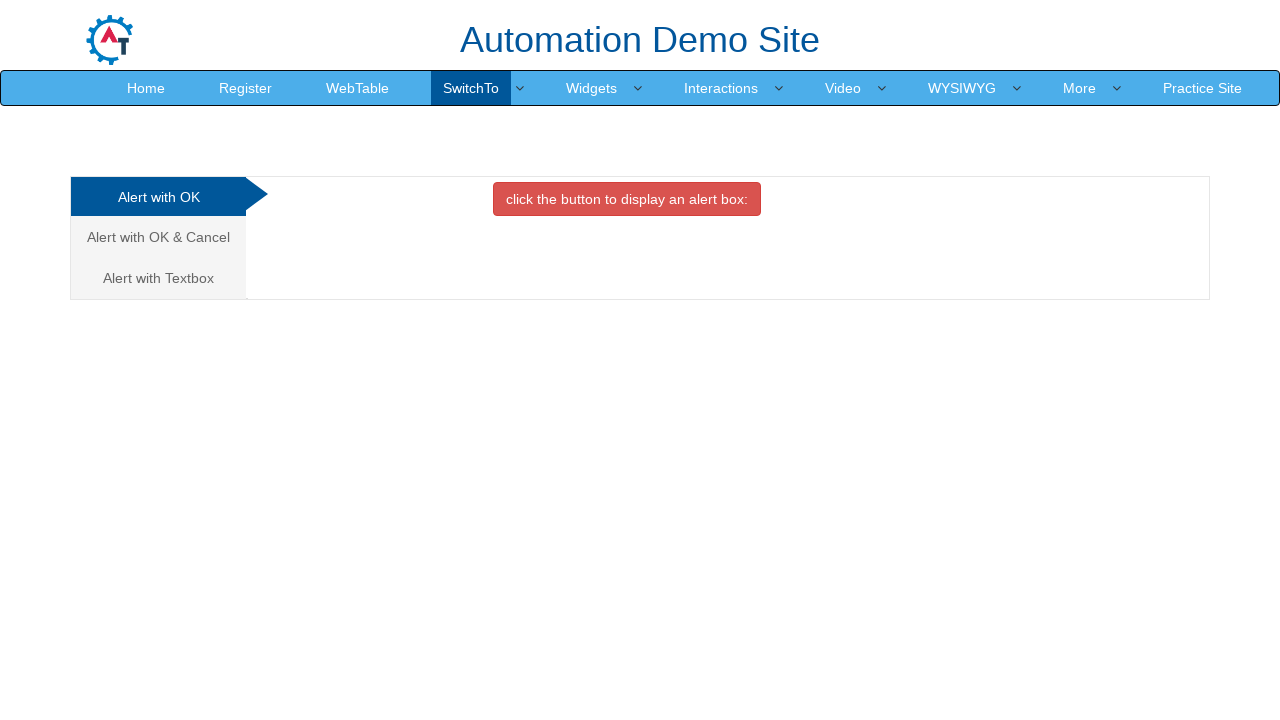

Clicked on the second tab to switch to confirm alert type at (160, 237) on xpath=//ul[@class='nav nav-tabs nav-stacked']/li[2]
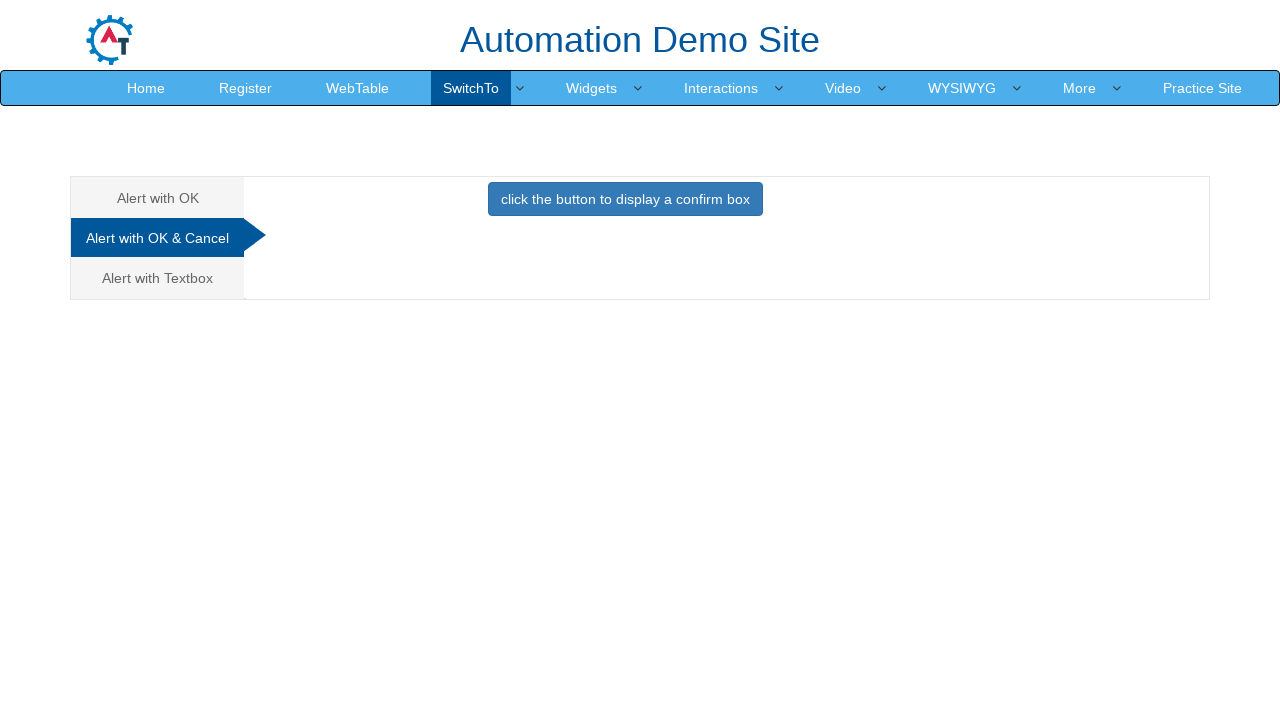

Clicked button to trigger the alert at (625, 199) on xpath=//button[@class='btn btn-primary']
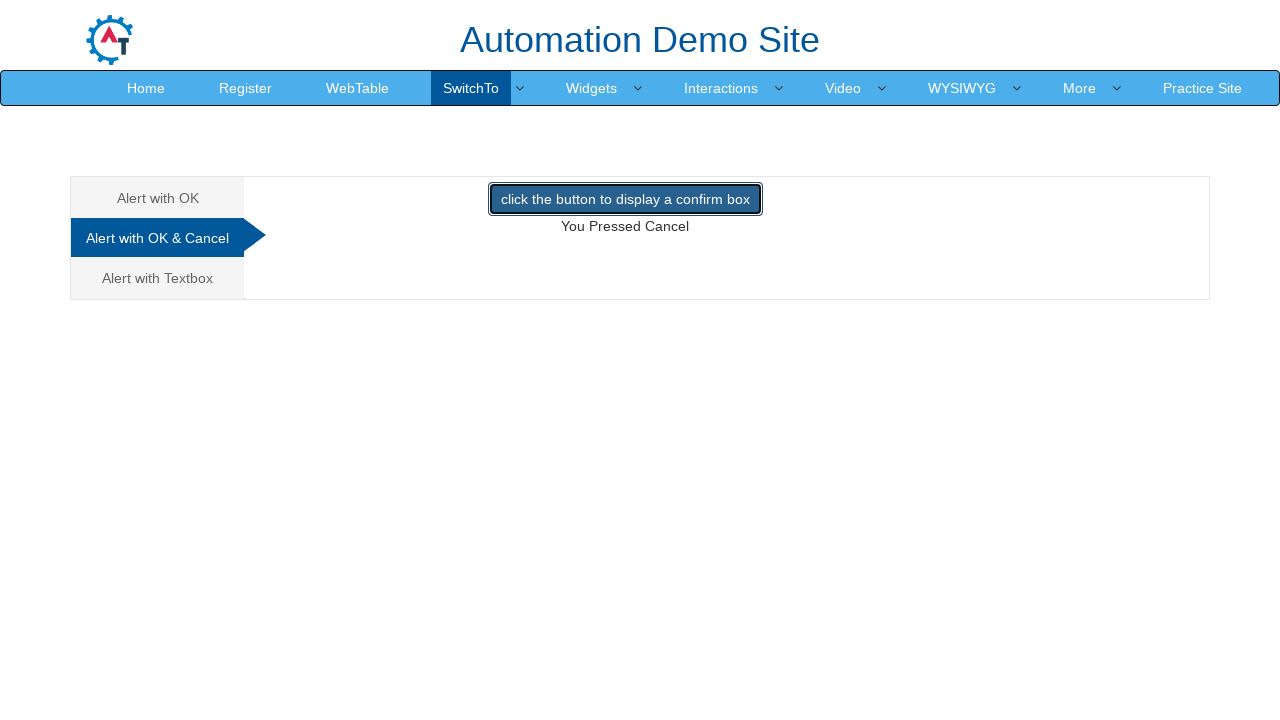

Set up dialog handler to dismiss the alert
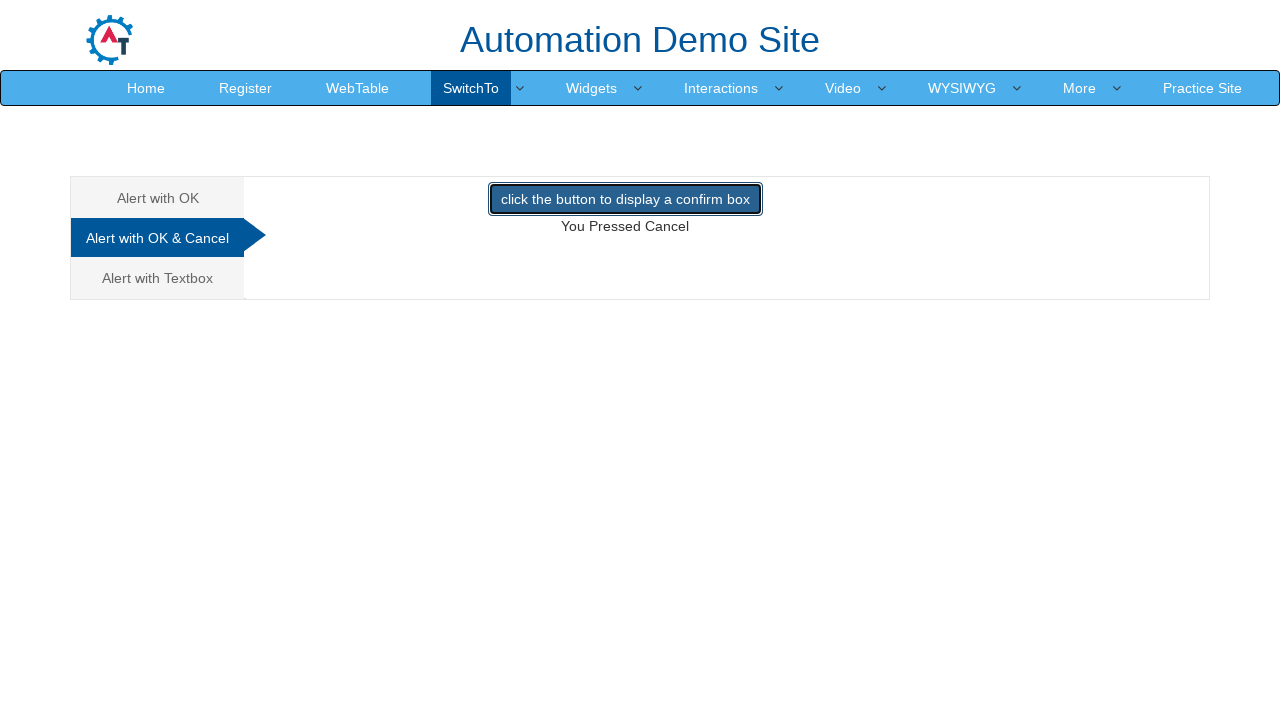

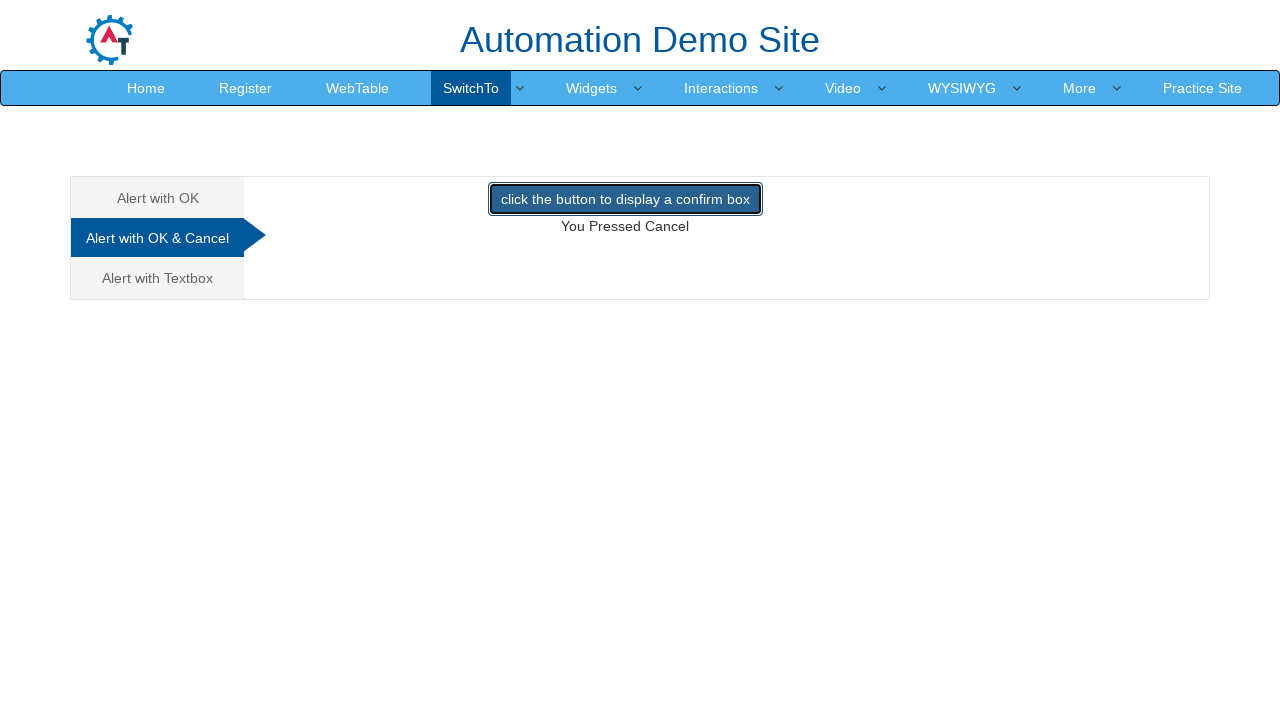